Opens the MakeMyTrip travel website and verifies the page loads successfully by maximizing the browser window.

Starting URL: https://www.makemytrip.com/

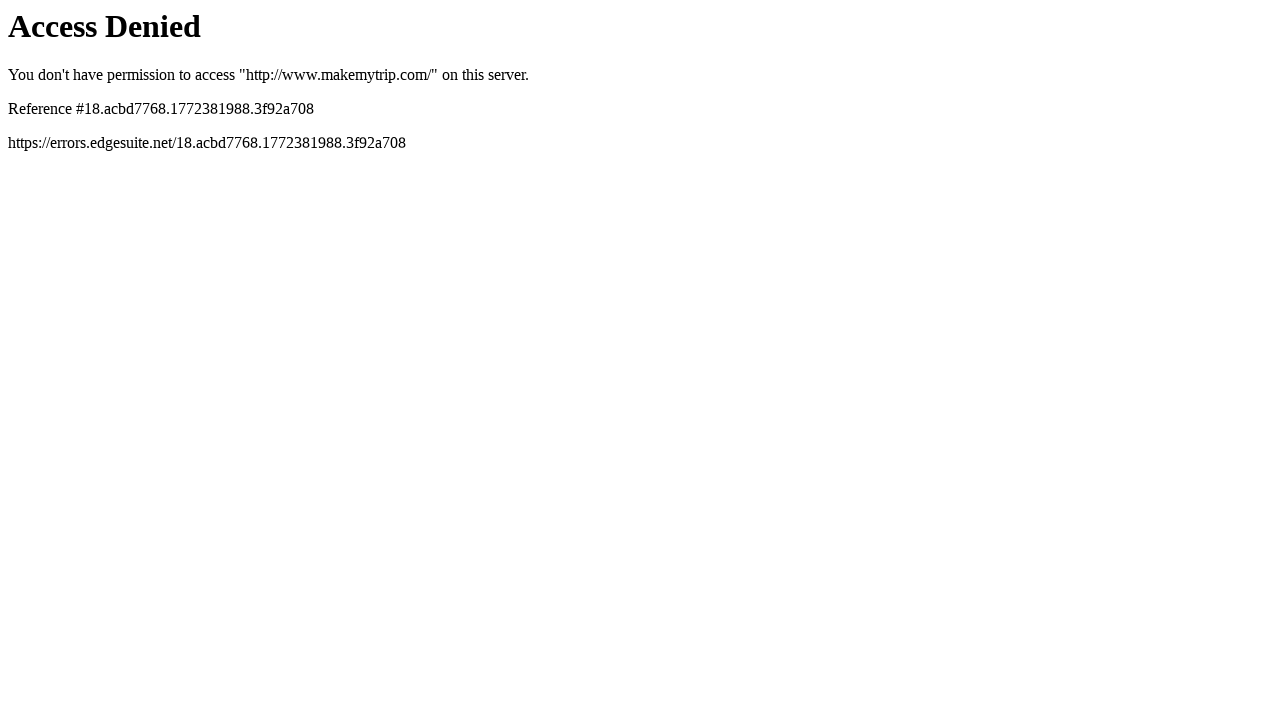

Set viewport size to 1920x1080 to maximize browser window
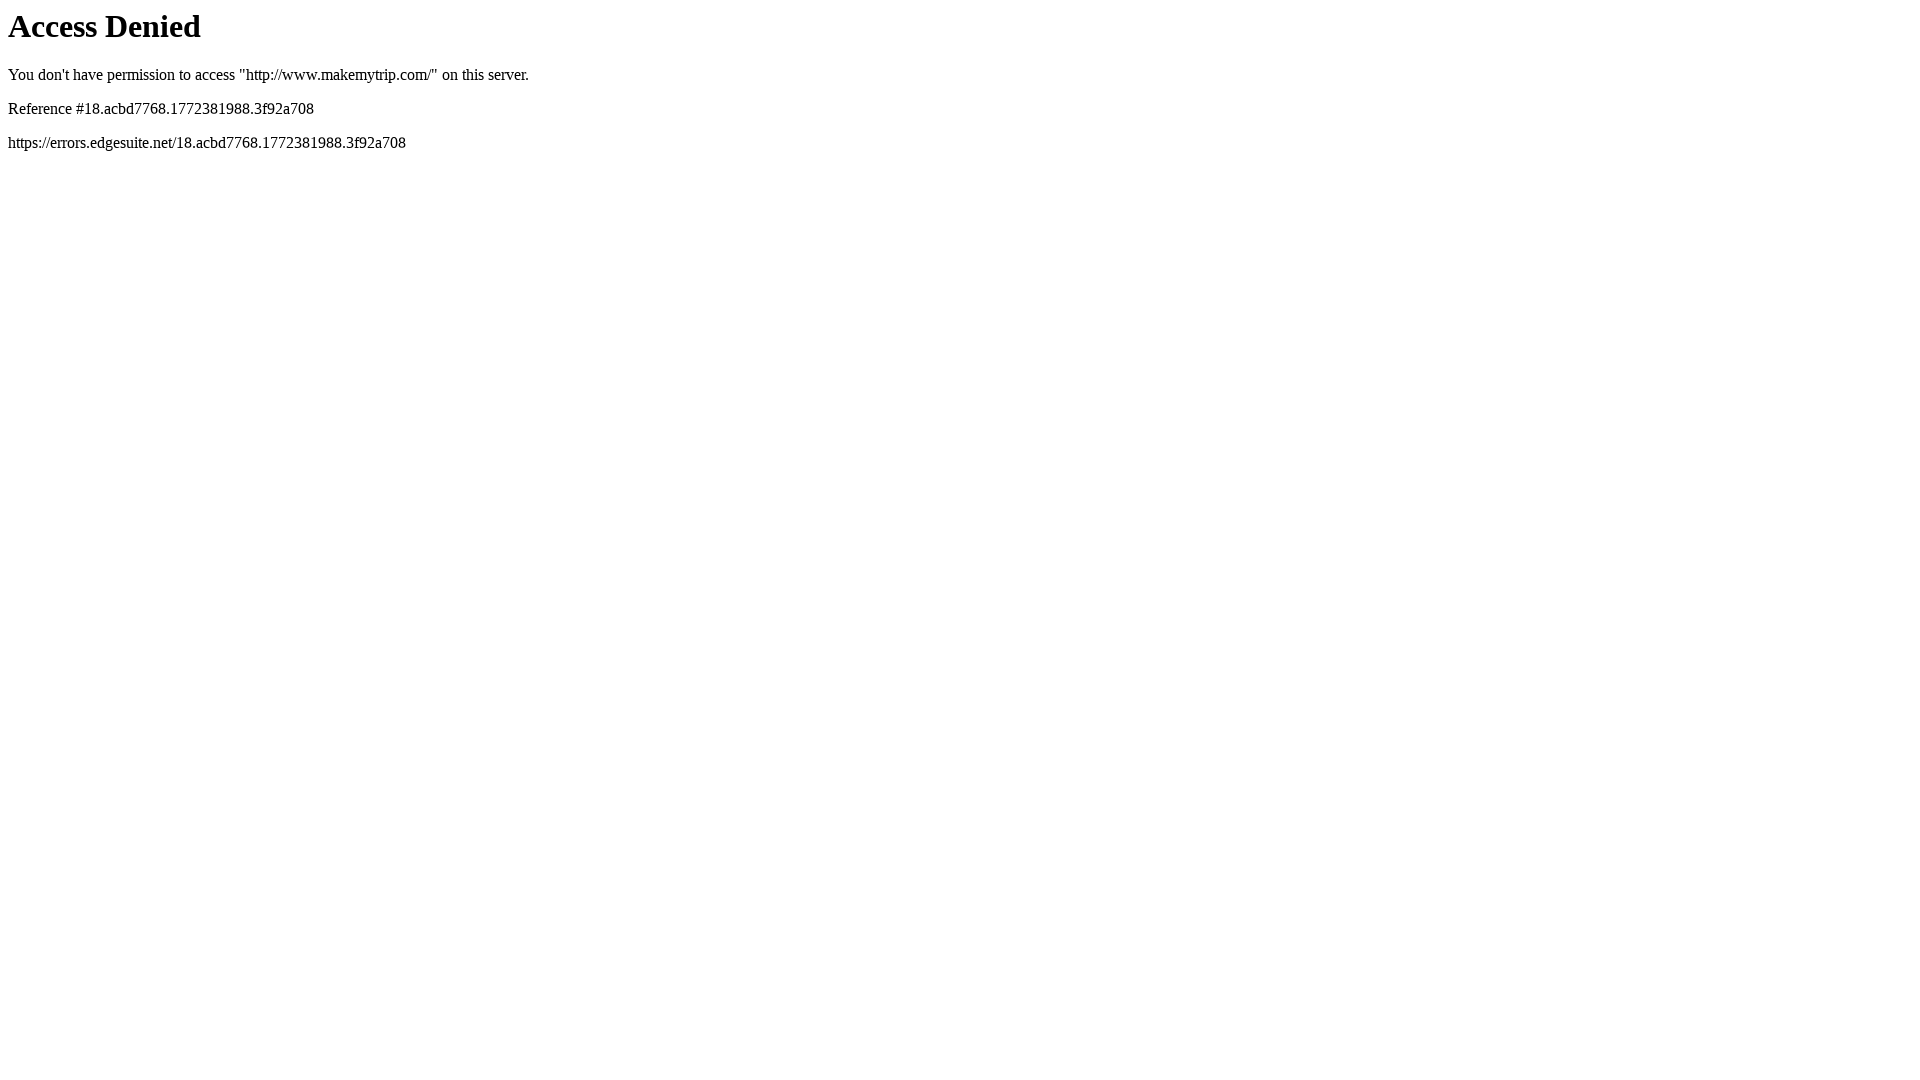

MakeMyTrip page loaded successfully with DOM content ready
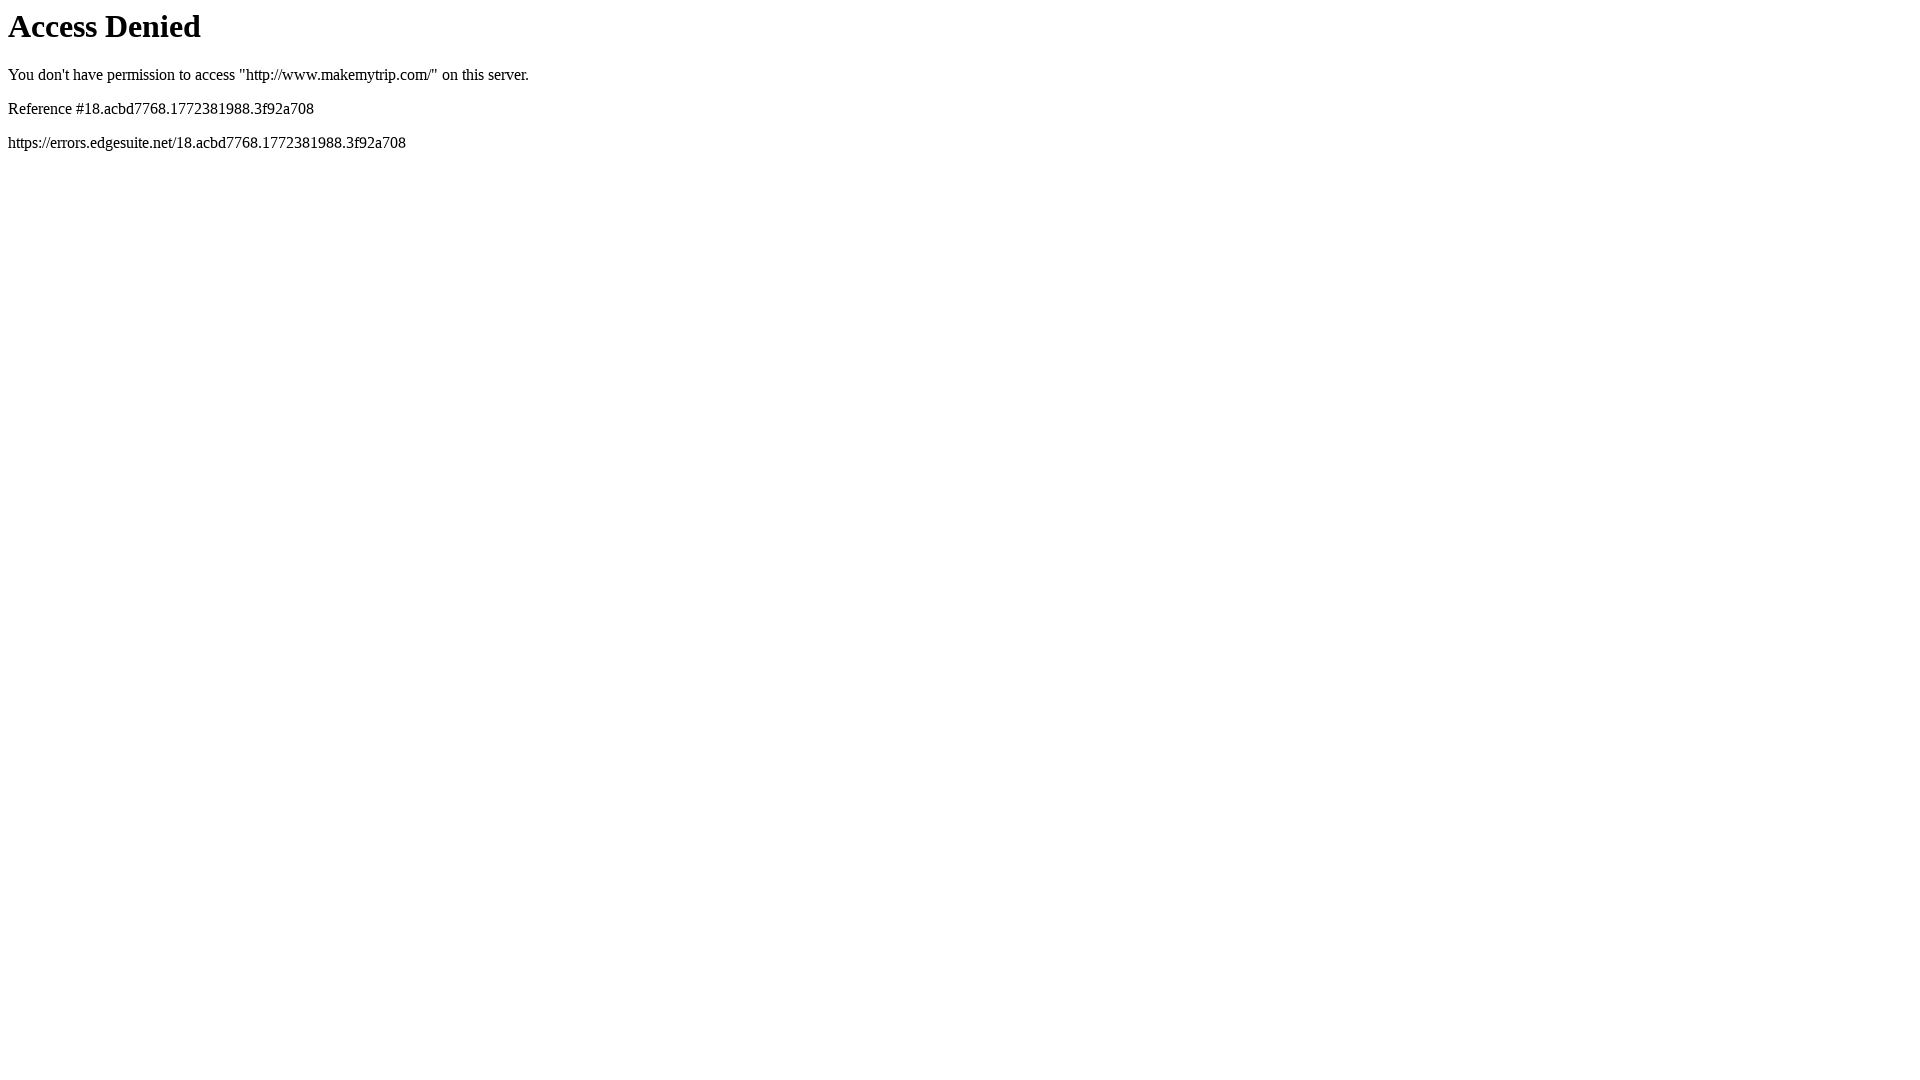

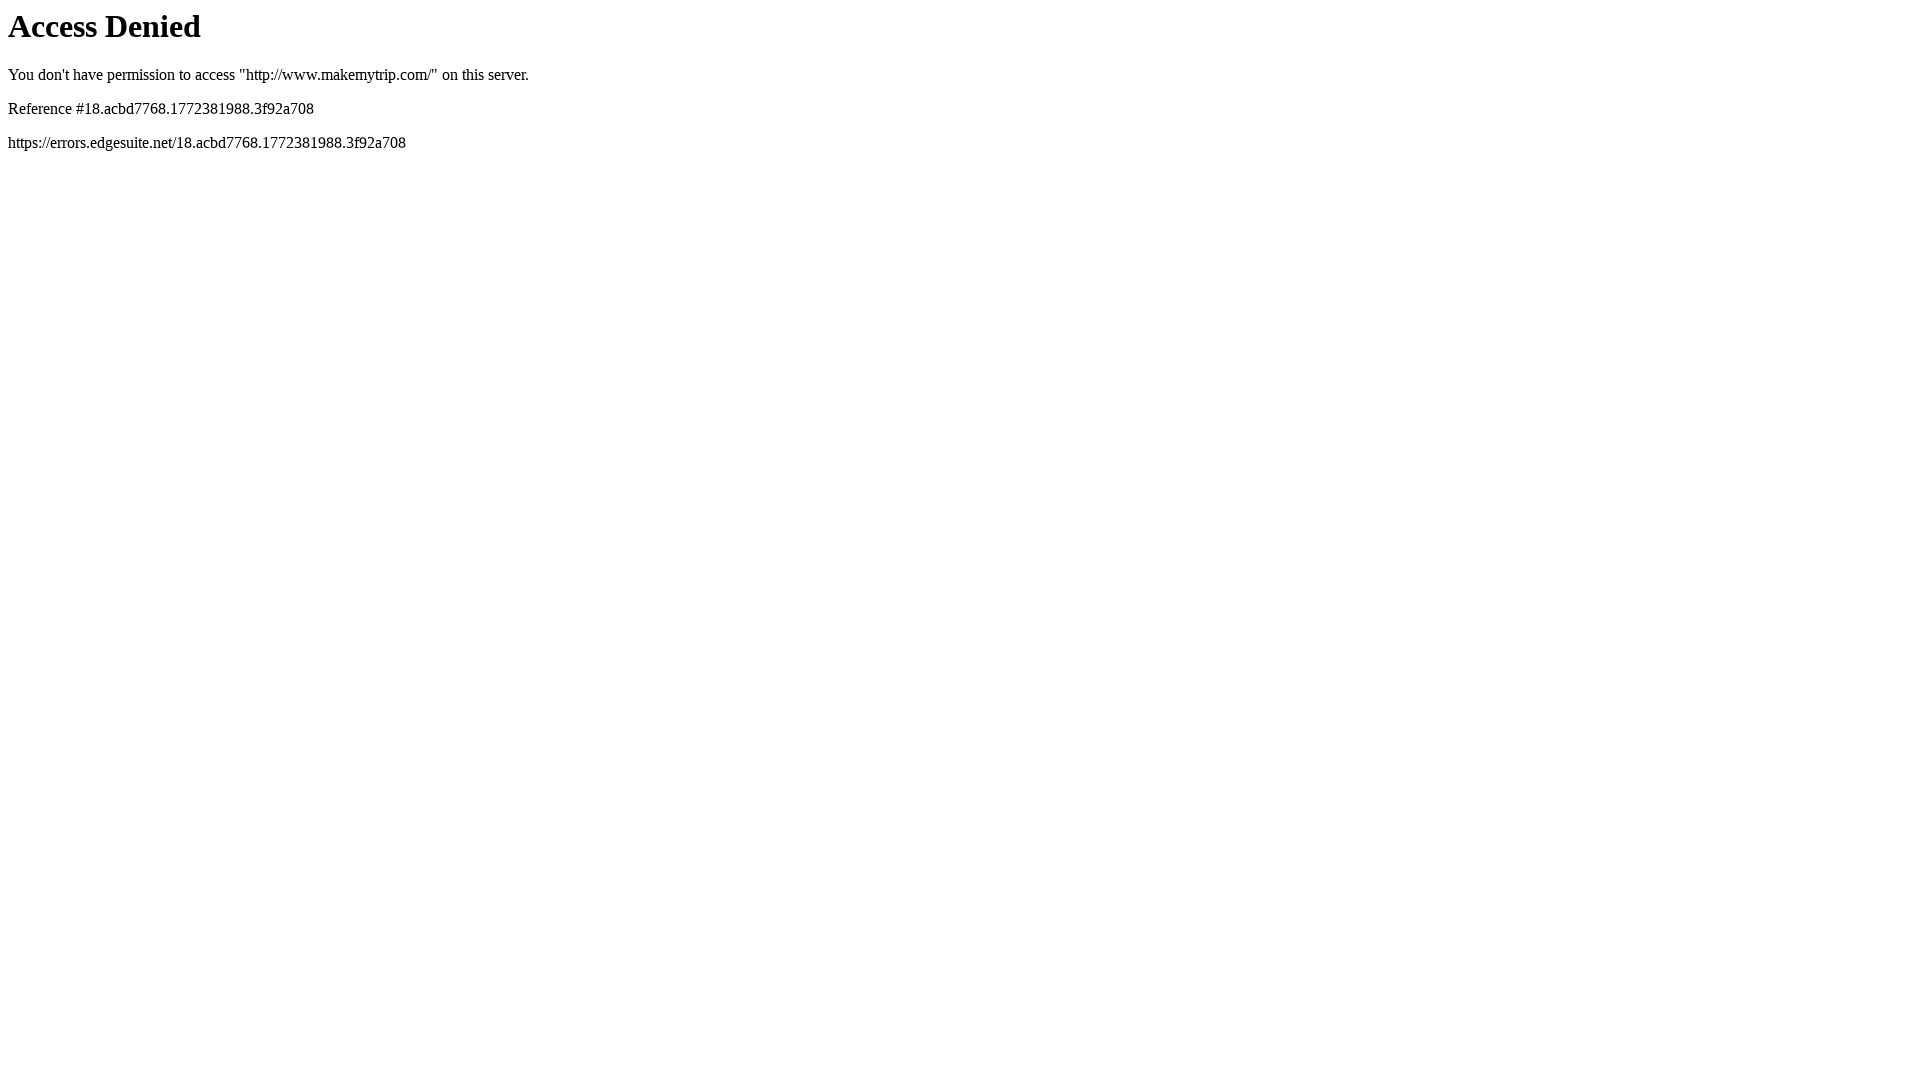